Tests the Games Fashion Archive viewer by selecting Genshin Impact game, then selecting the Kaeya character, scrolling to adjust the view, and clicking on various positions on the render canvas to interact with the 3D model.

Starting URL: https://gamesfashionarchive.net/viewer/

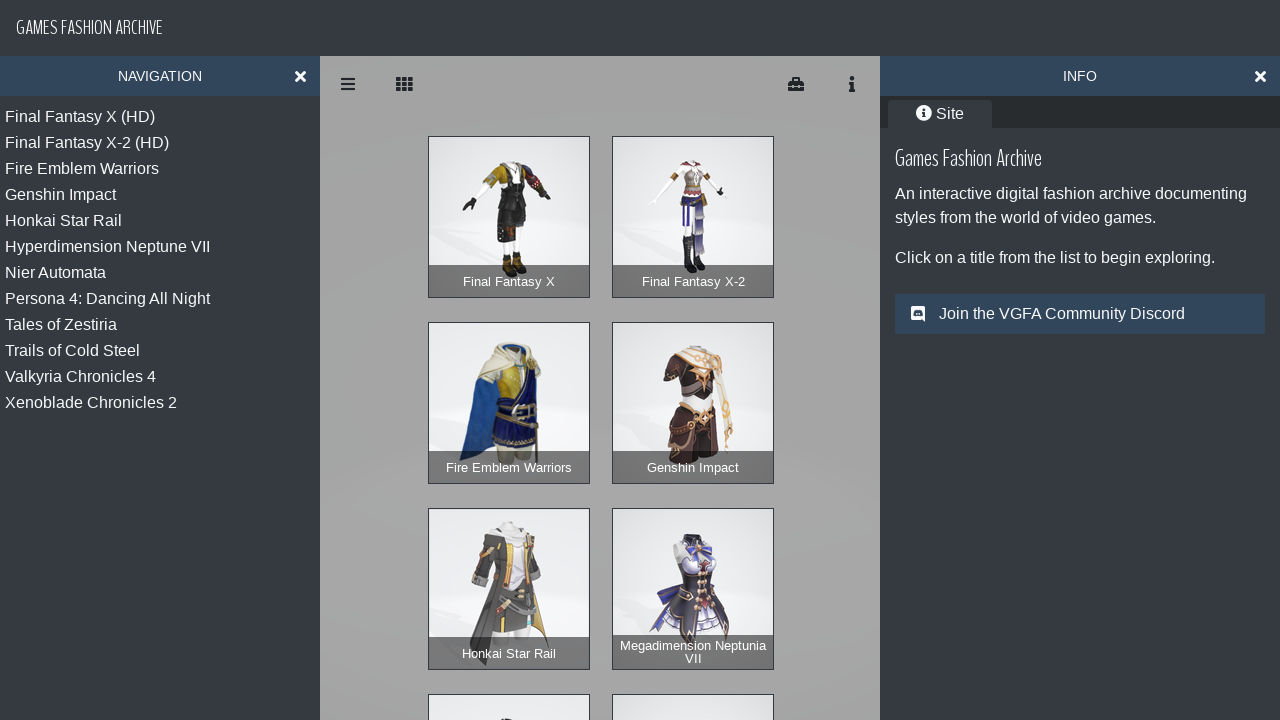

Clicked on Genshin Impact game from the list at (693, 403) on internal:role=listitem >> internal:has-text="Genshin Impact"i >> internal:role=i
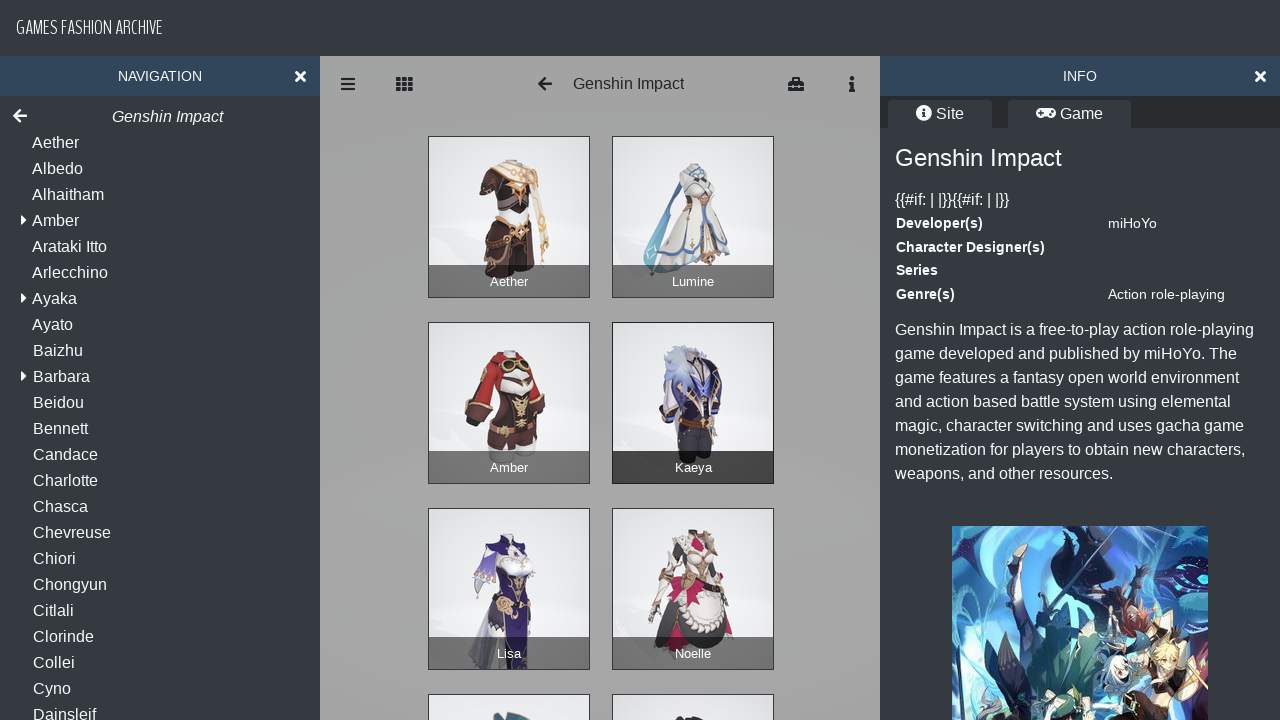

Clicked on Kaeya character from the list at (693, 403) on internal:role=listitem >> internal:has-text="Kaeya"i >> internal:role=img
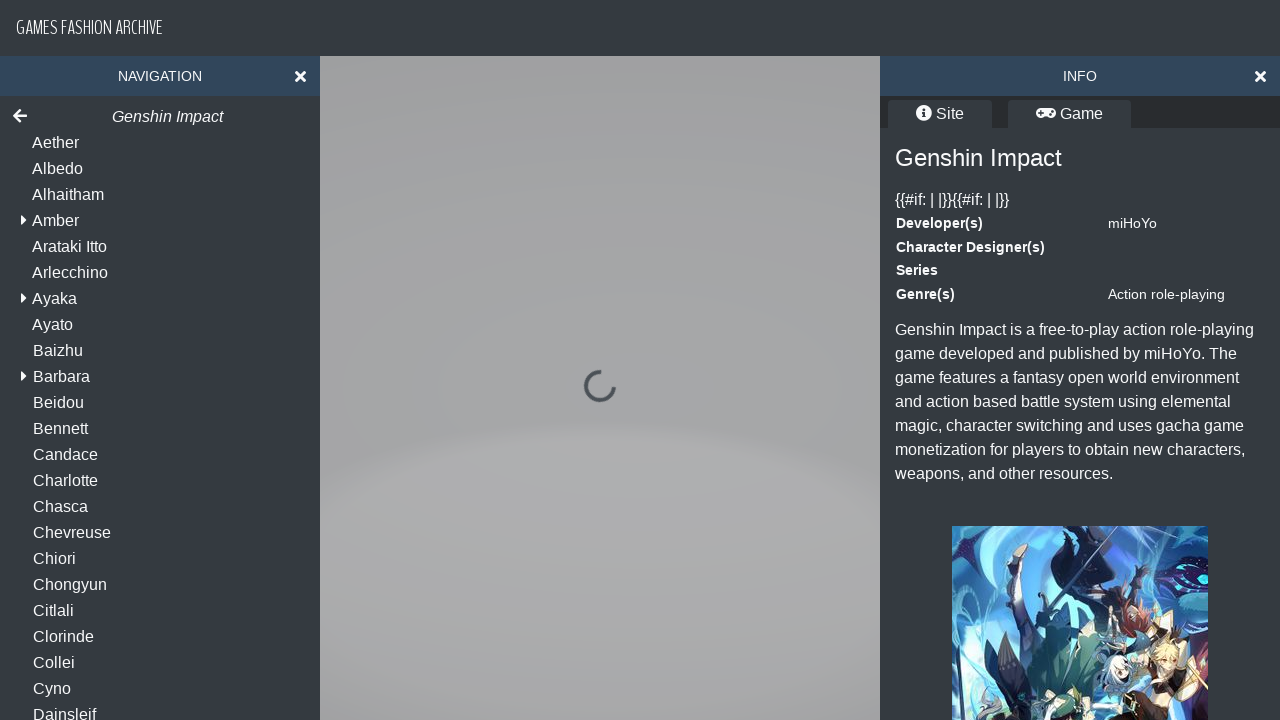

Scrolled up using mouse wheel (1 of 6)
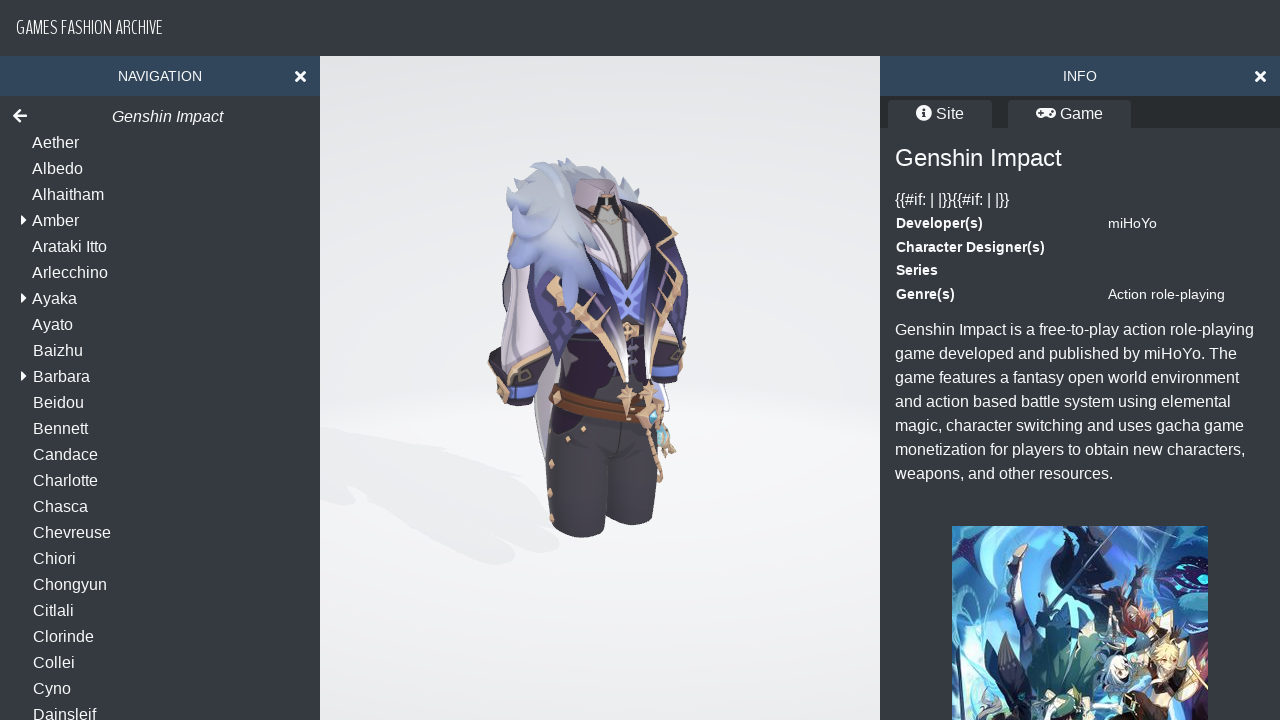

Scrolled up using mouse wheel (2 of 6)
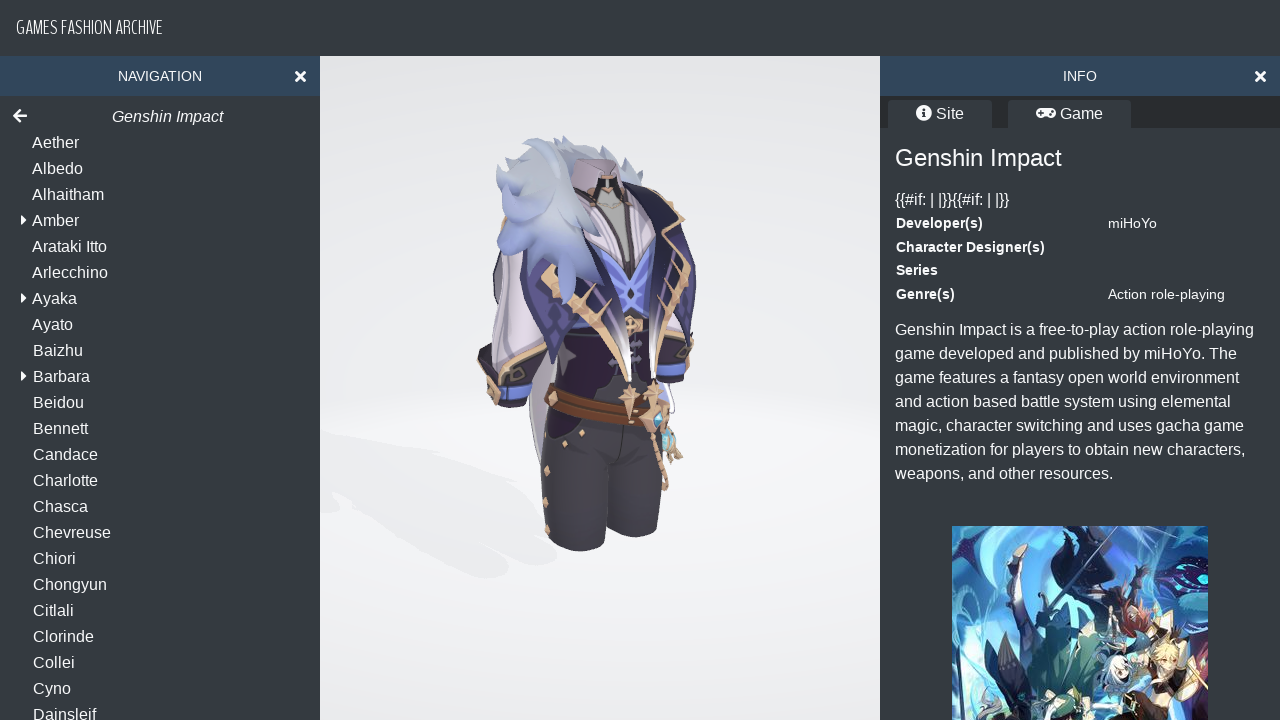

Scrolled up using mouse wheel (3 of 6)
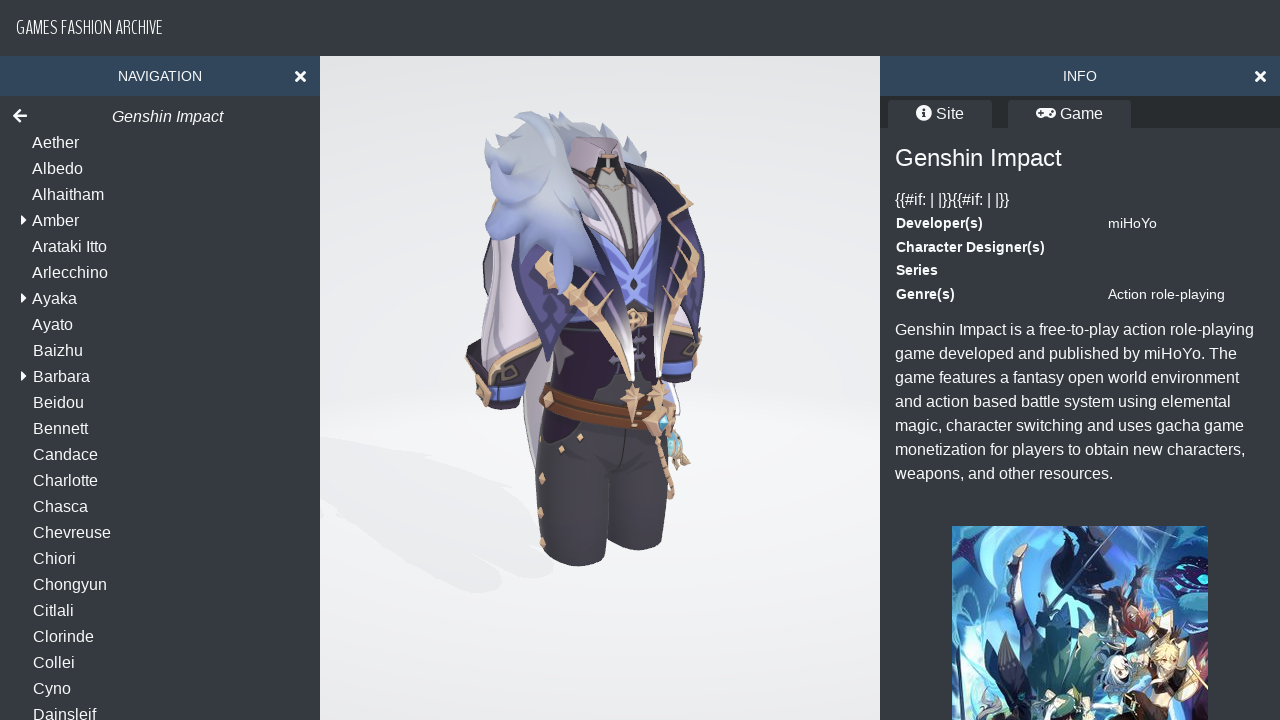

Scrolled up using mouse wheel (4 of 6)
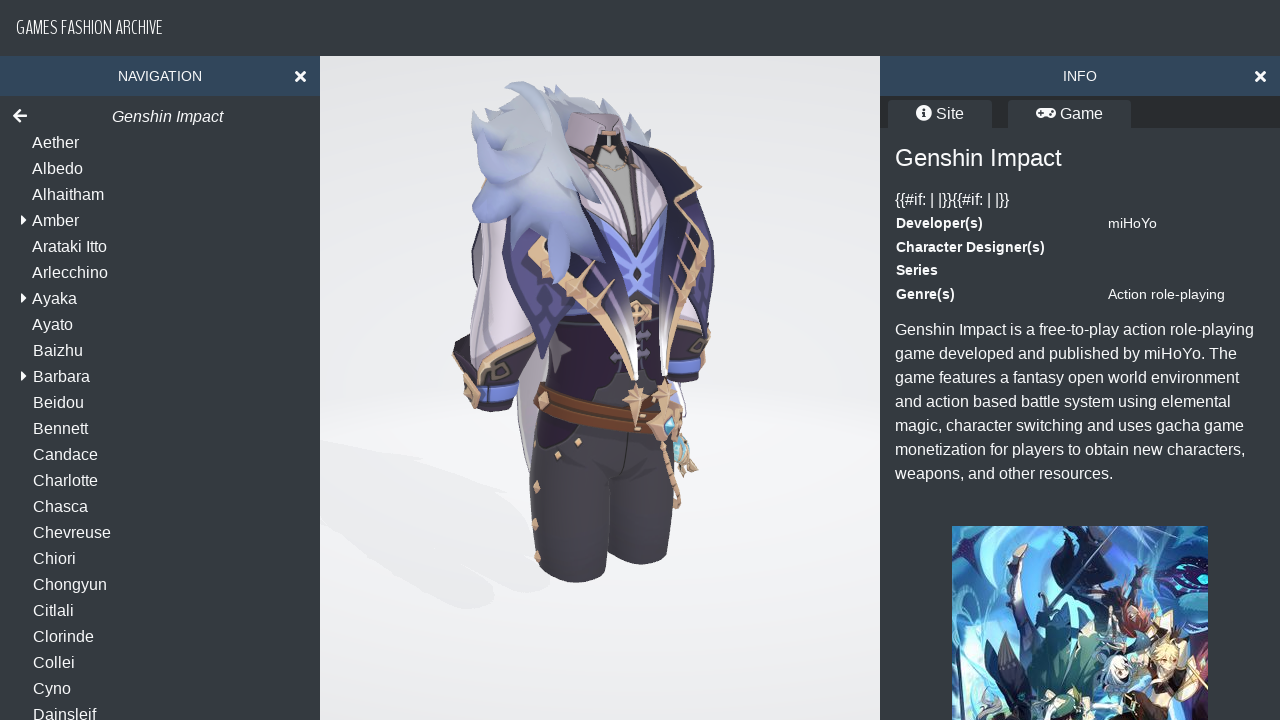

Scrolled up using mouse wheel (5 of 6)
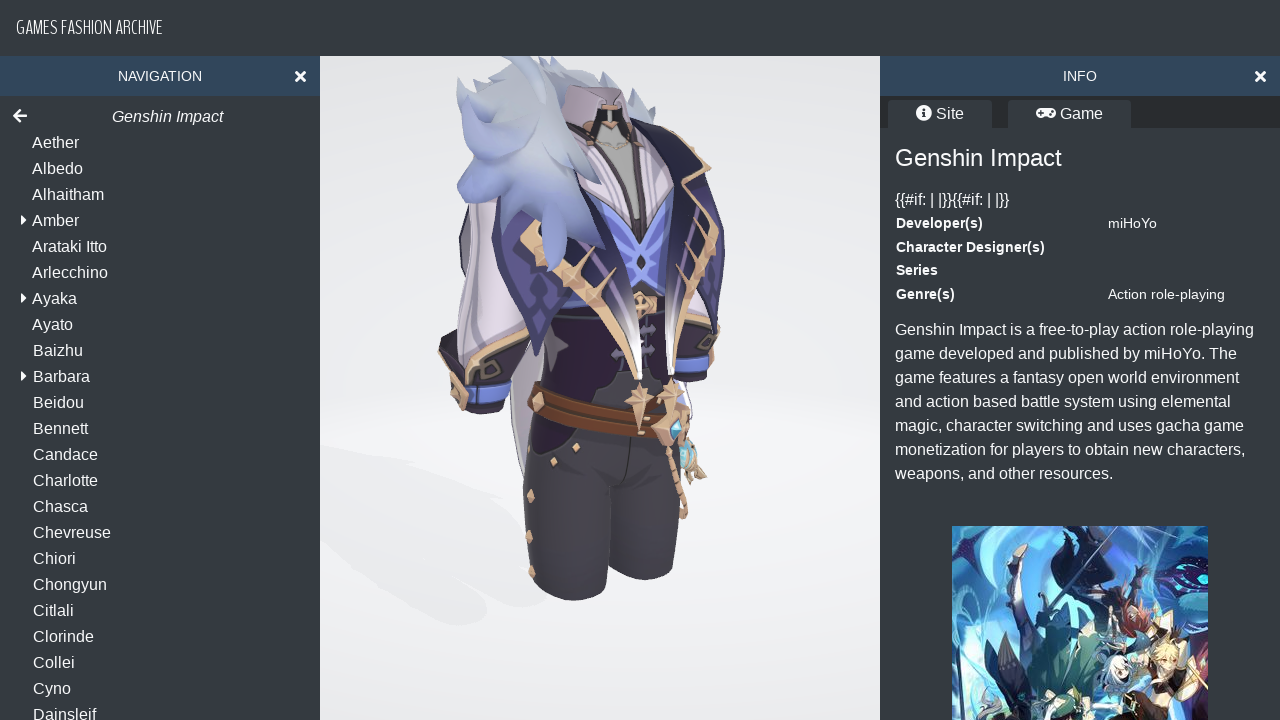

Scrolled up using mouse wheel (6 of 6)
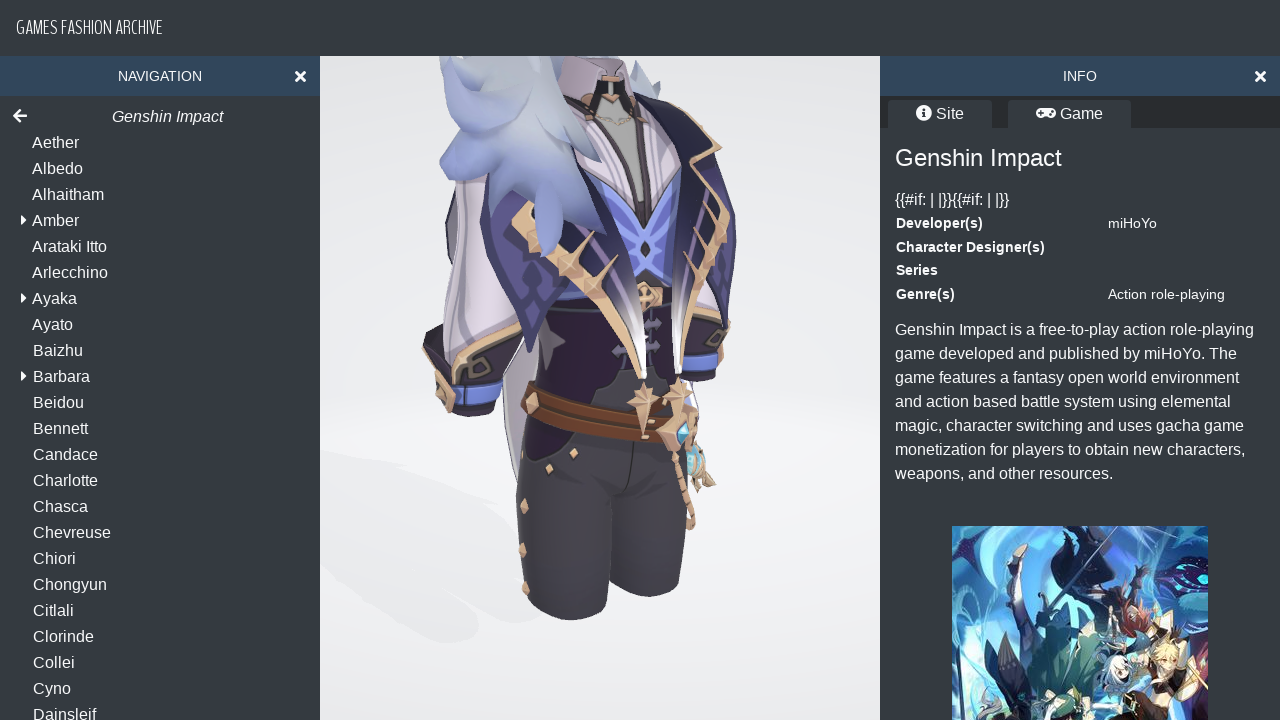

Clicked on render canvas at position (530, 201) at (530, 257) on #renderCanvas
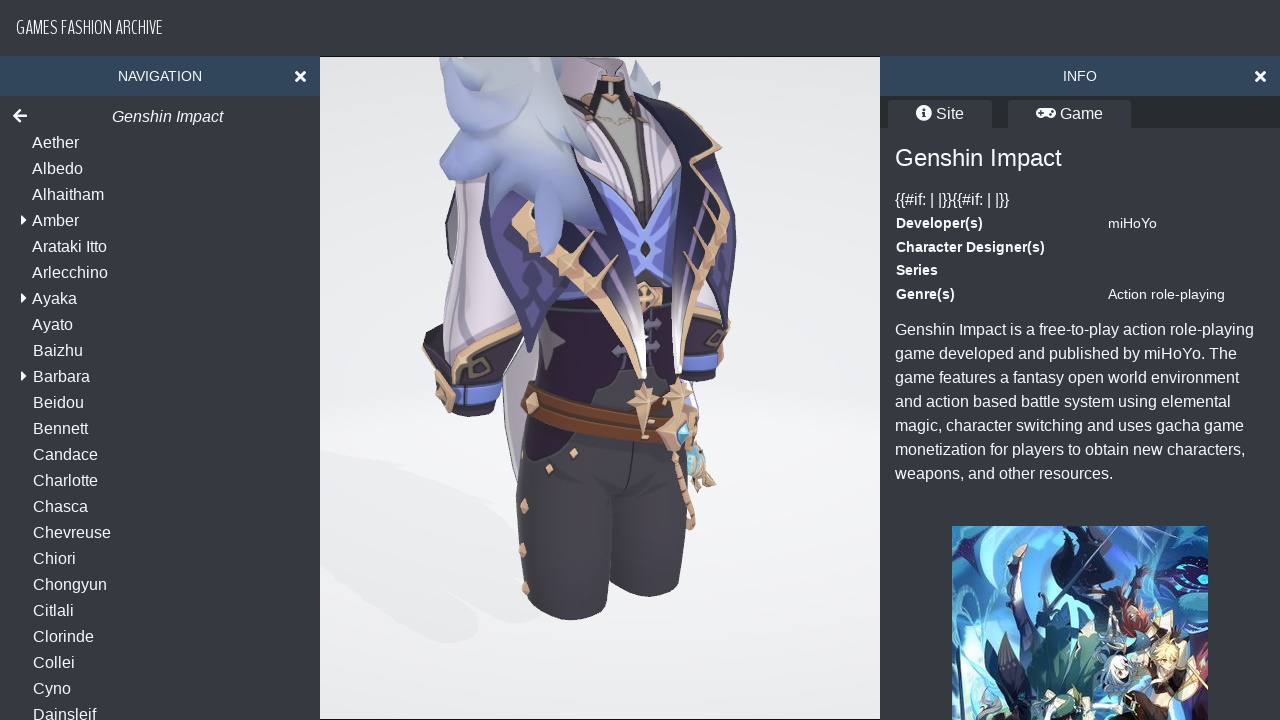

Clicked on render canvas at position (685, 238) at (685, 294) on #renderCanvas
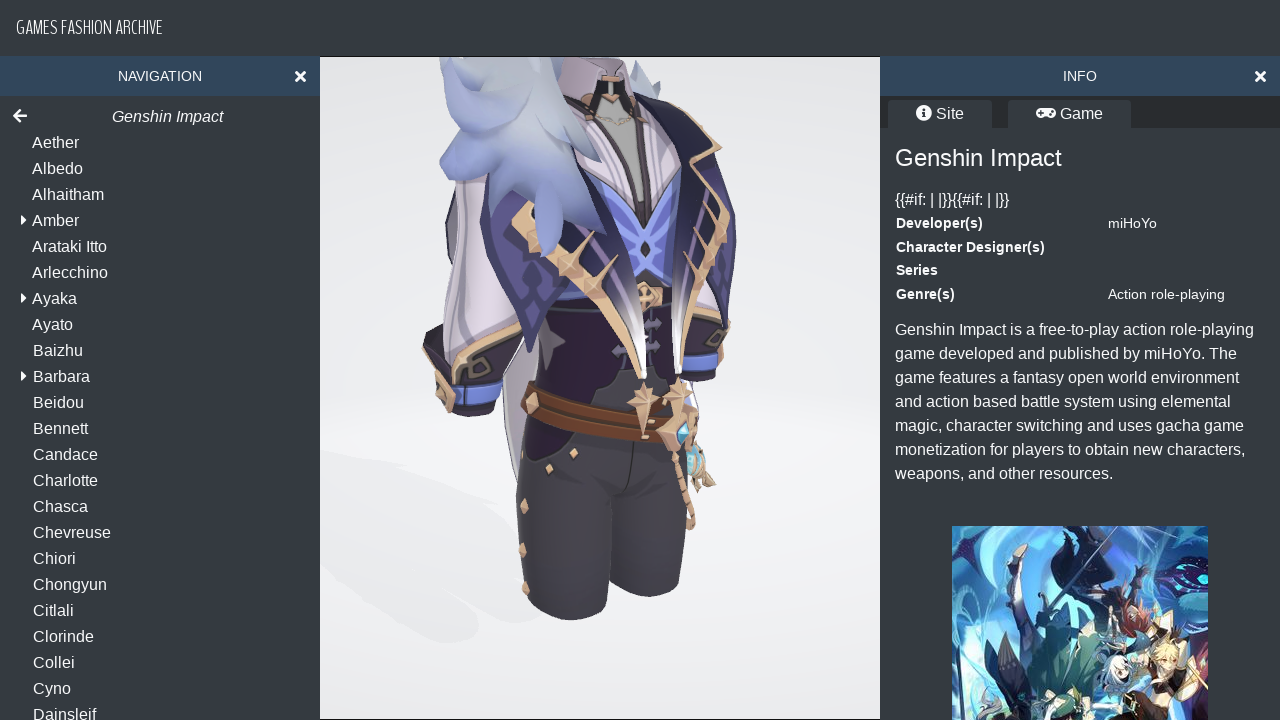

Clicked on render canvas at position (713, 241) at (713, 297) on #renderCanvas
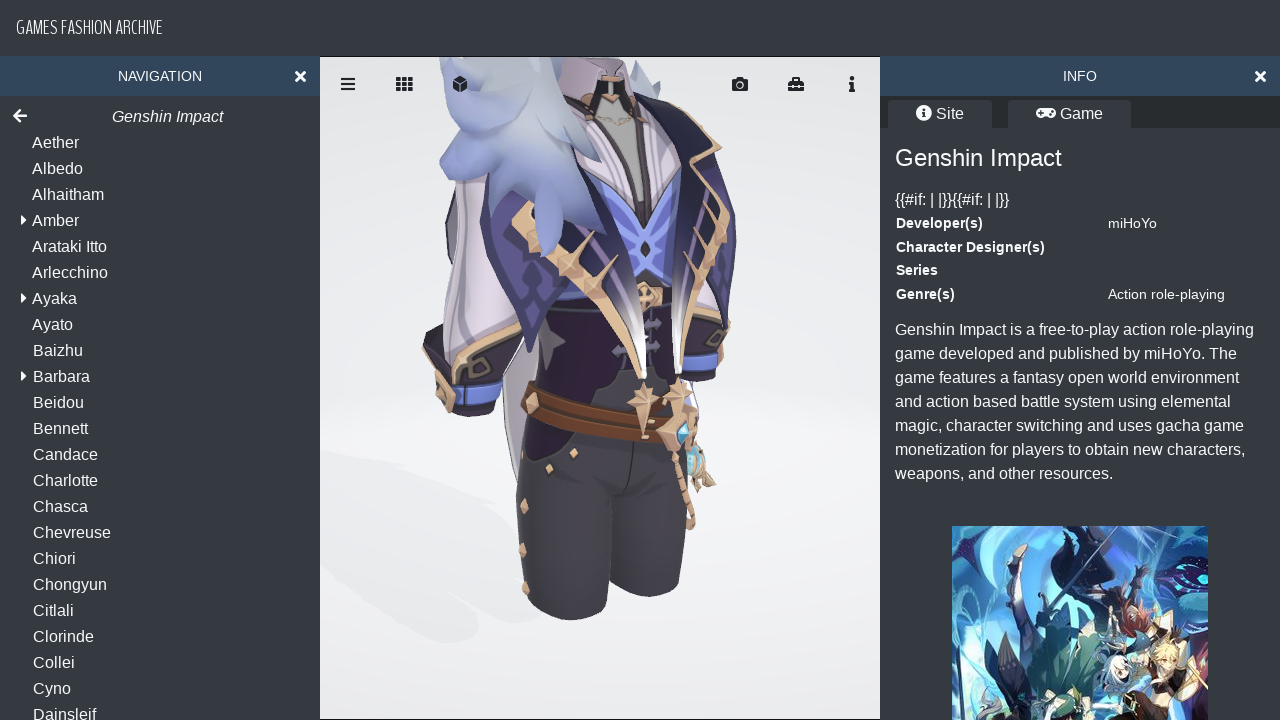

Clicked on render canvas at position (735, 238) at (735, 294) on #renderCanvas
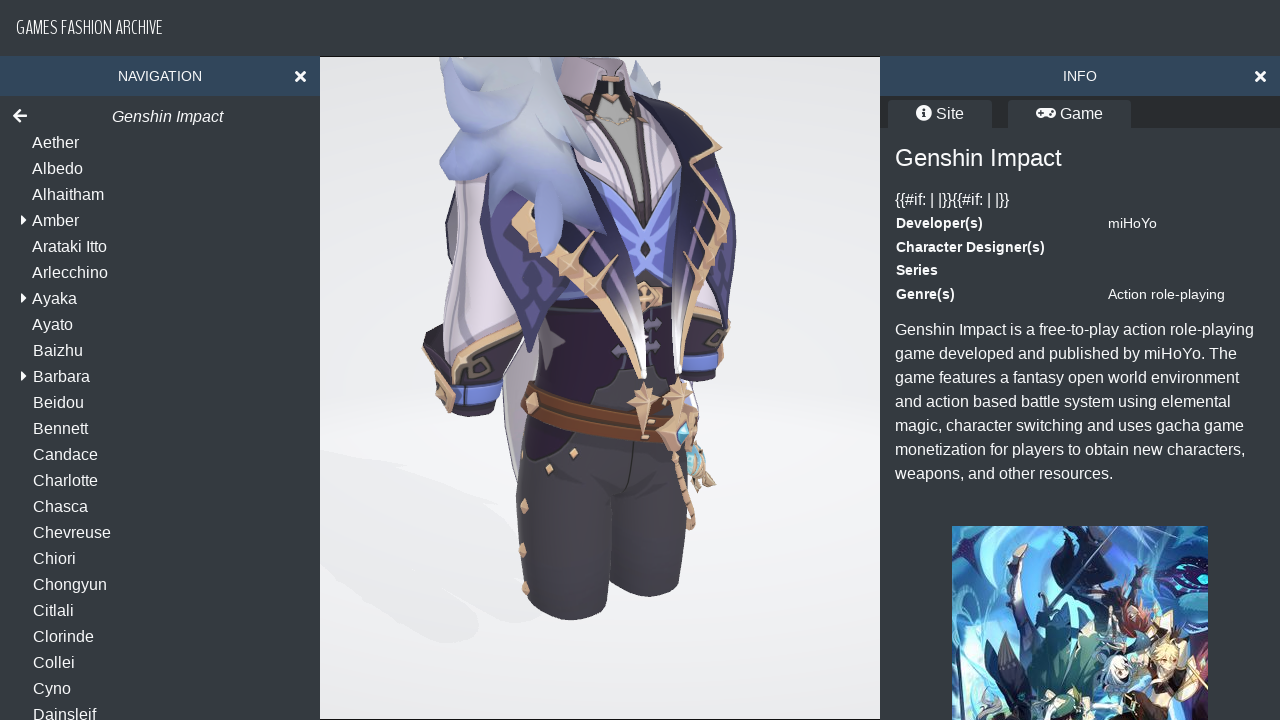

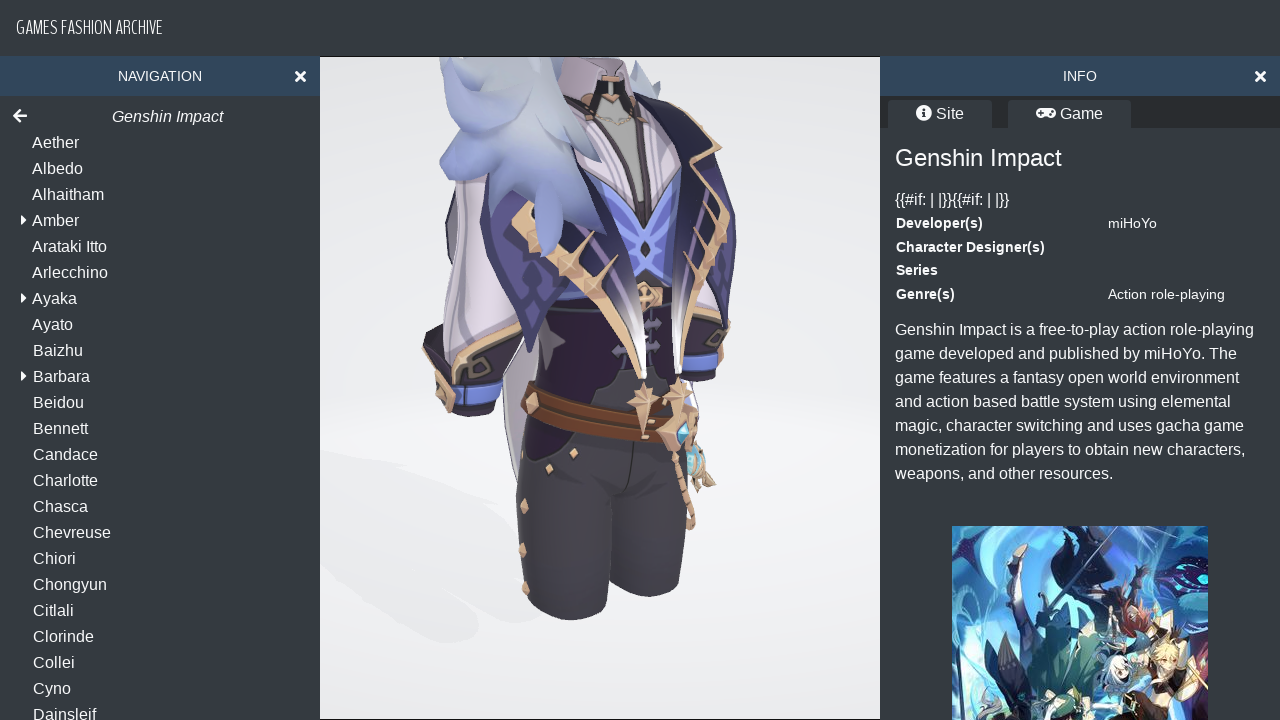